Tests a form submission by filling in name, current address, and permanent address fields, then clicking submit button

Starting URL: https://demoqa.com/text-box

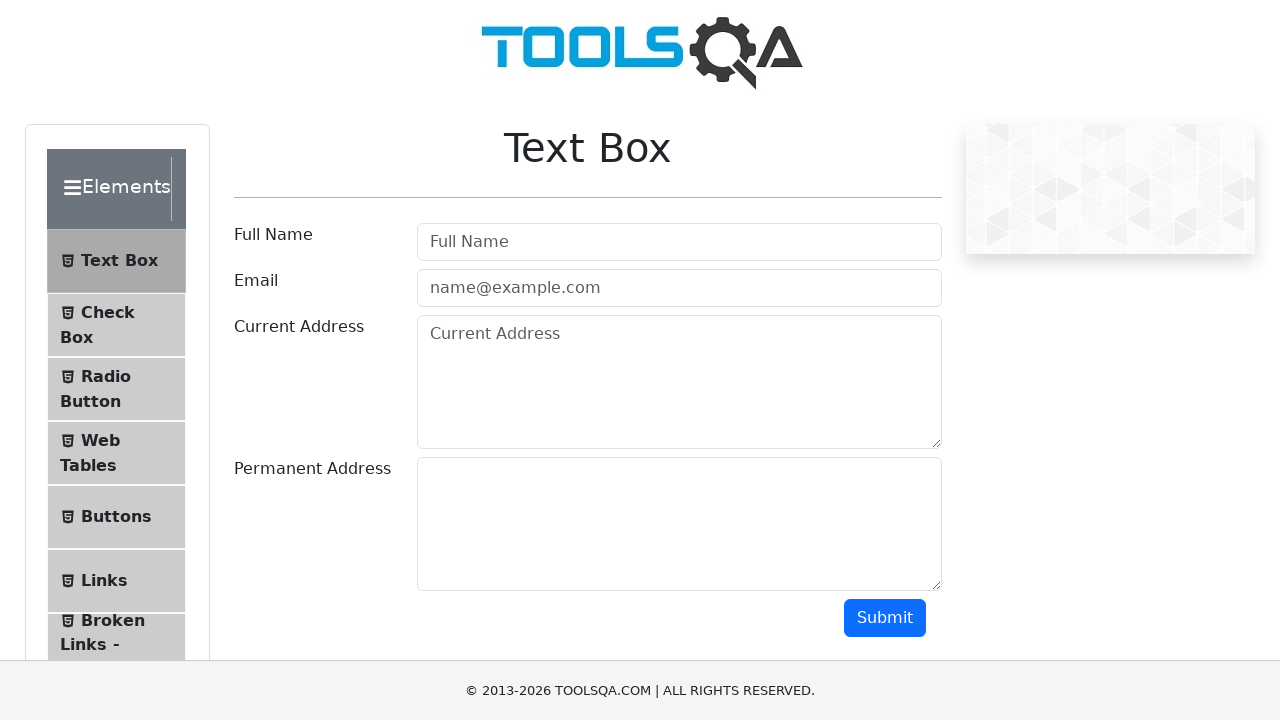

Filled name field with 'Ayshe Pek' on #userName
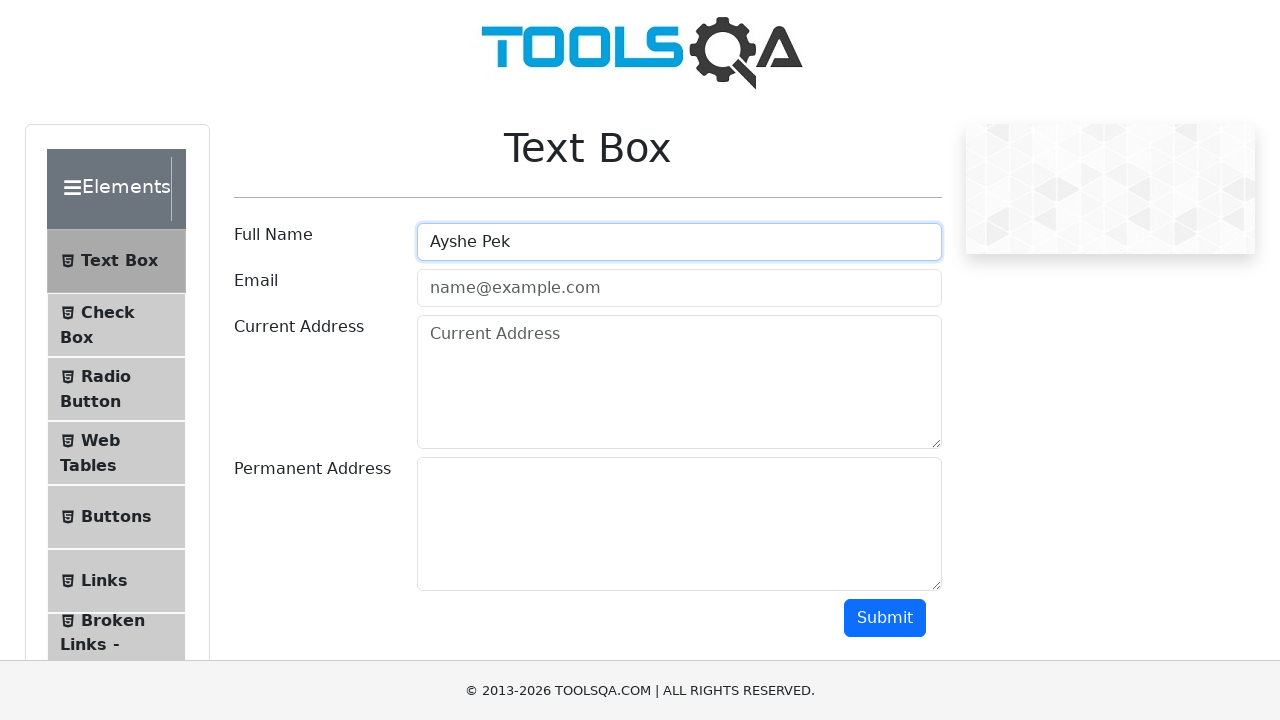

Filled current address field with 'İnegöl / Bursa' on textarea[placeholder='Current Address']
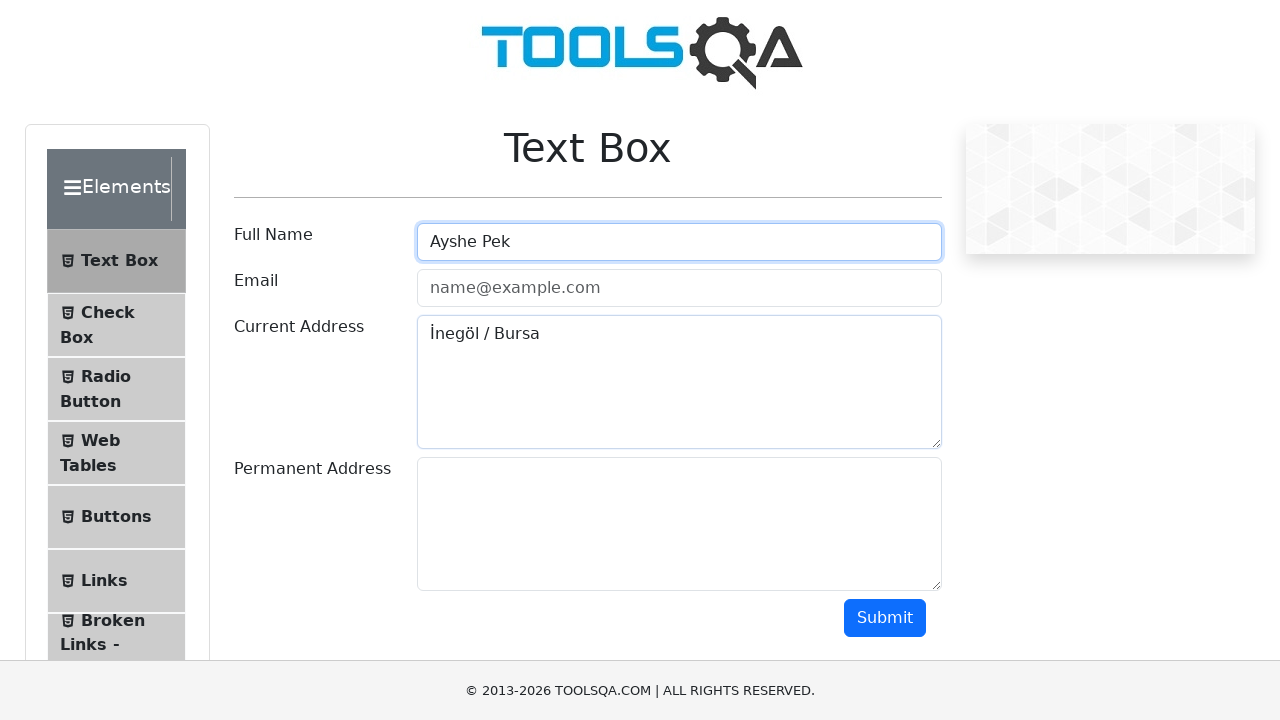

Filled permanent address field with 'Sinanpaşa / Afyon' on #permanentAddress
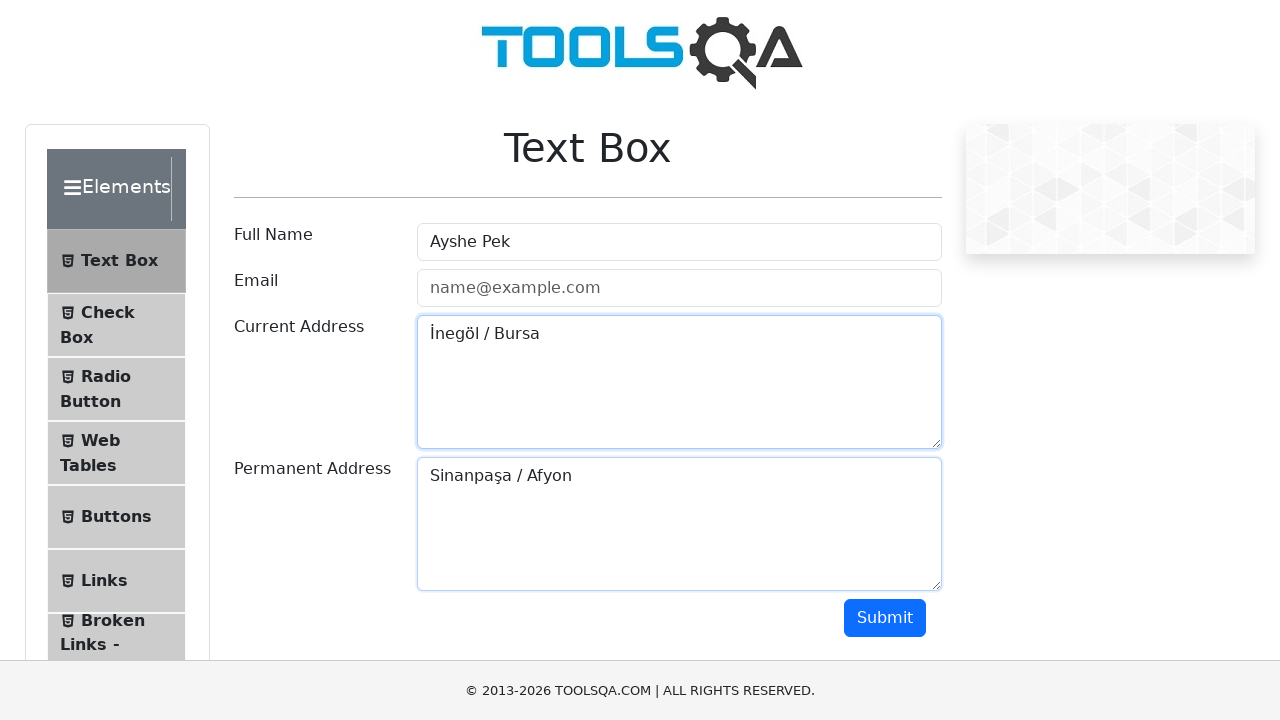

Clicked submit button at (885, 618) on .btn.btn-primary
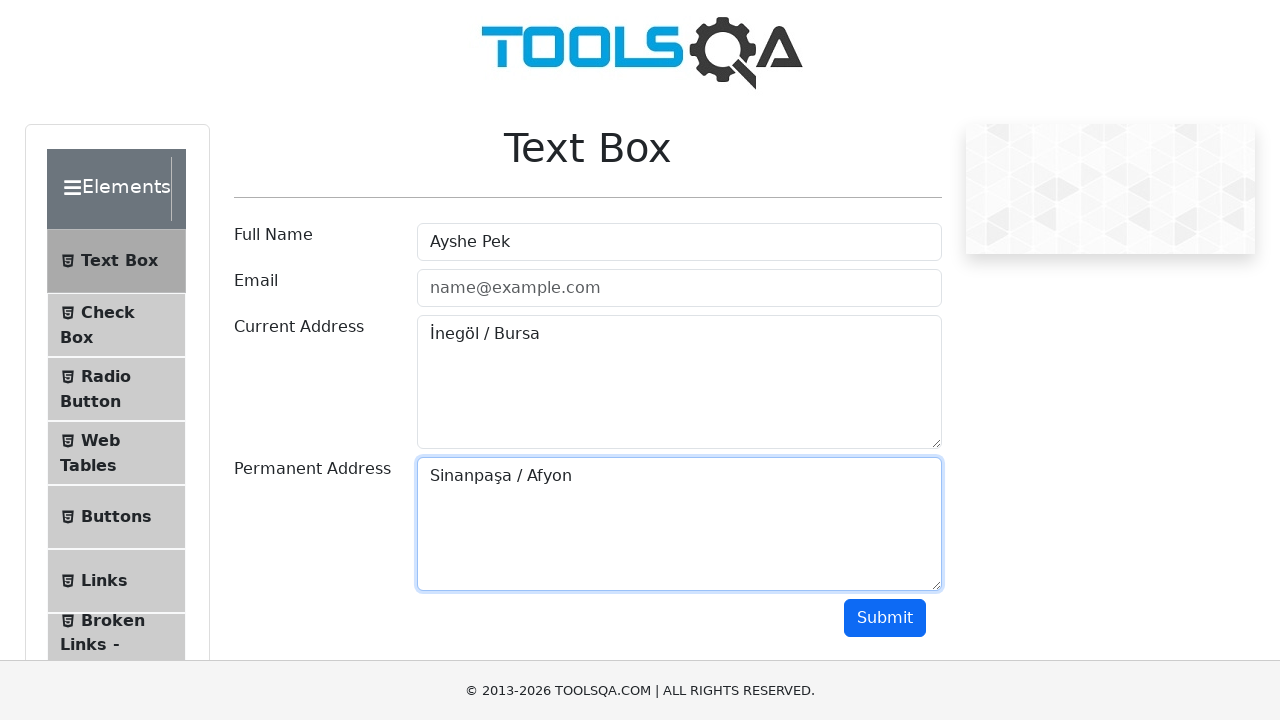

Form output appeared successfully
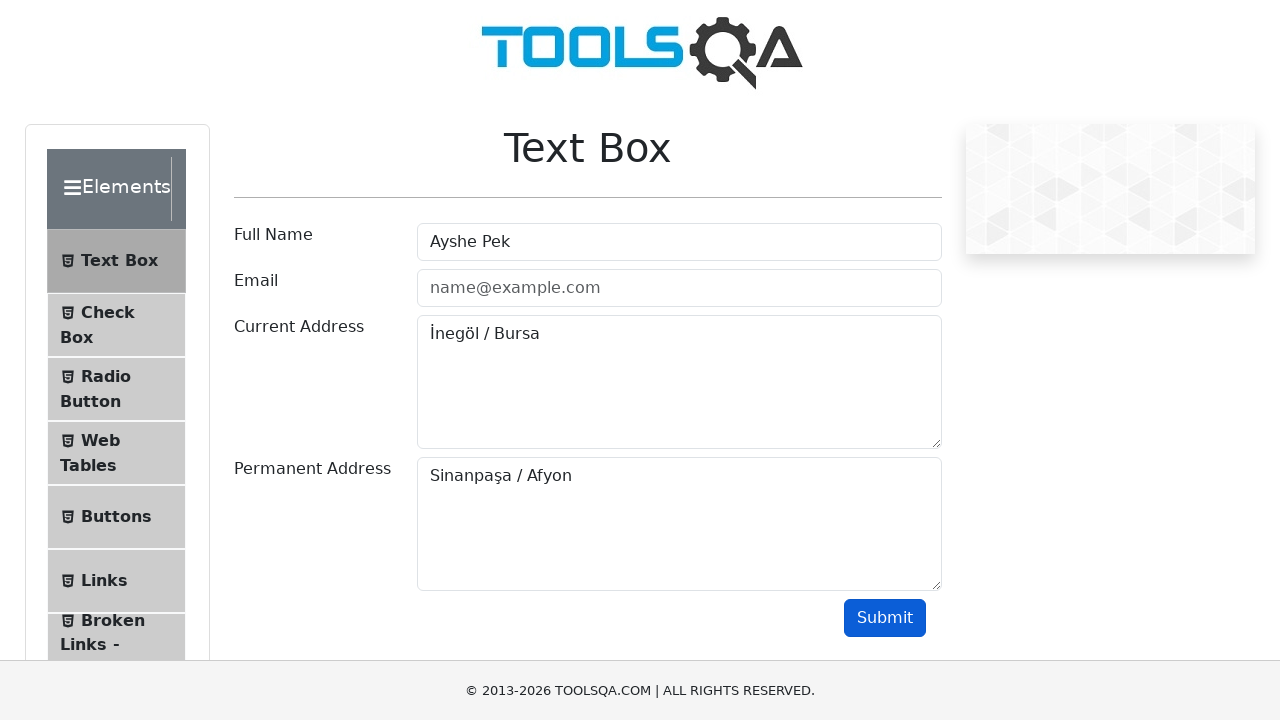

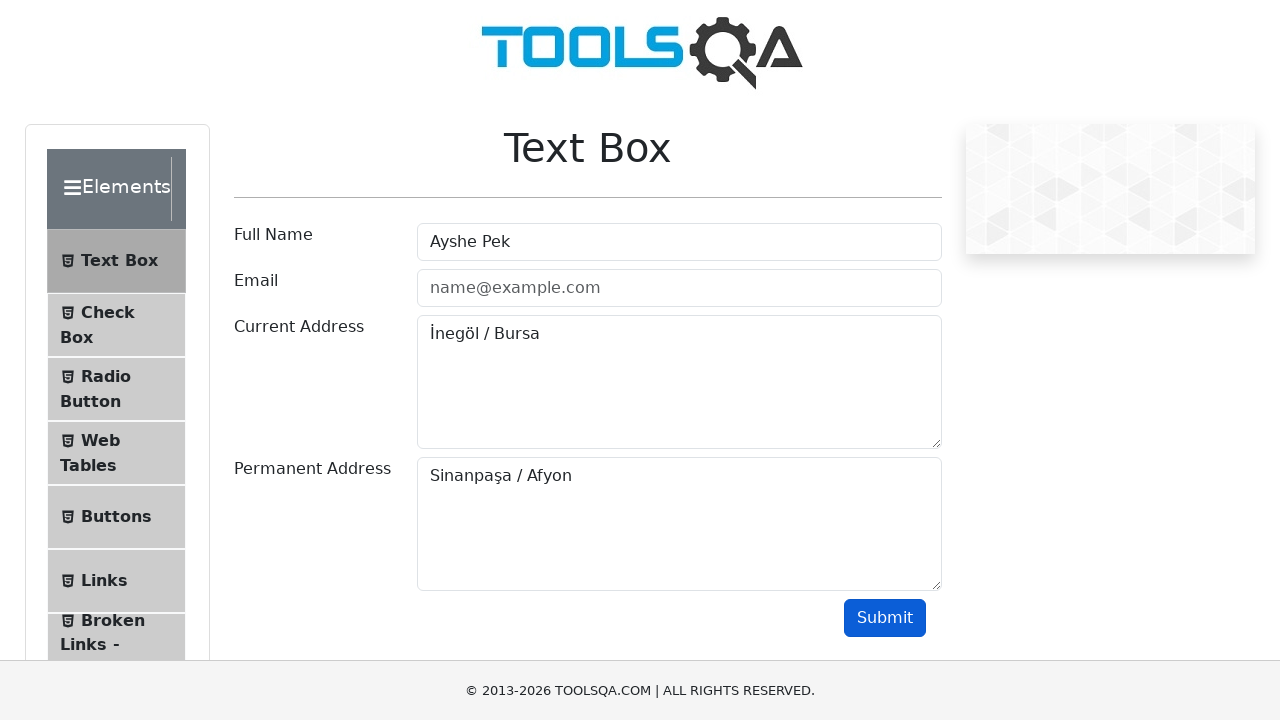